Tests a form submission flow by first clicking a dynamically calculated link (based on math.pi and math.e), then filling out a form with first name, last name, city, and country fields, and submitting it.

Starting URL: http://suninjuly.github.io/find_link_text

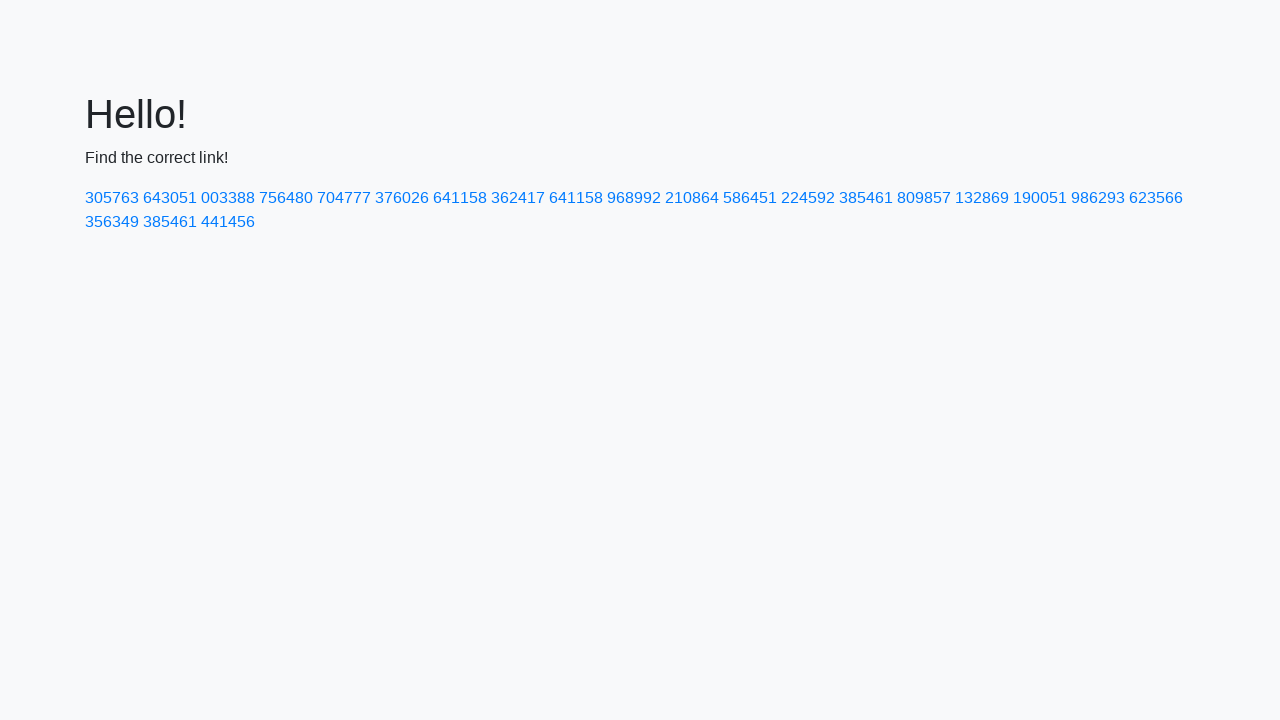

Calculated dynamic link text based on math.pi and math.e
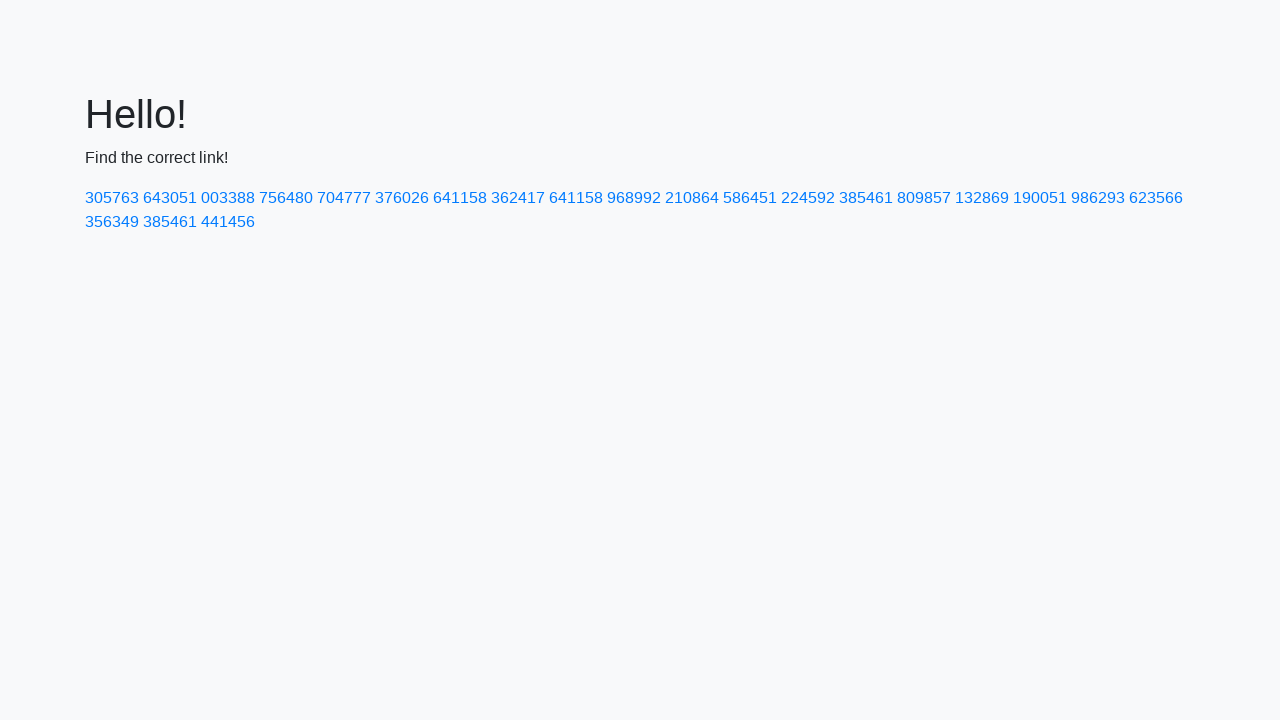

Clicked dynamically calculated link with text '224592' at (808, 198) on text=224592
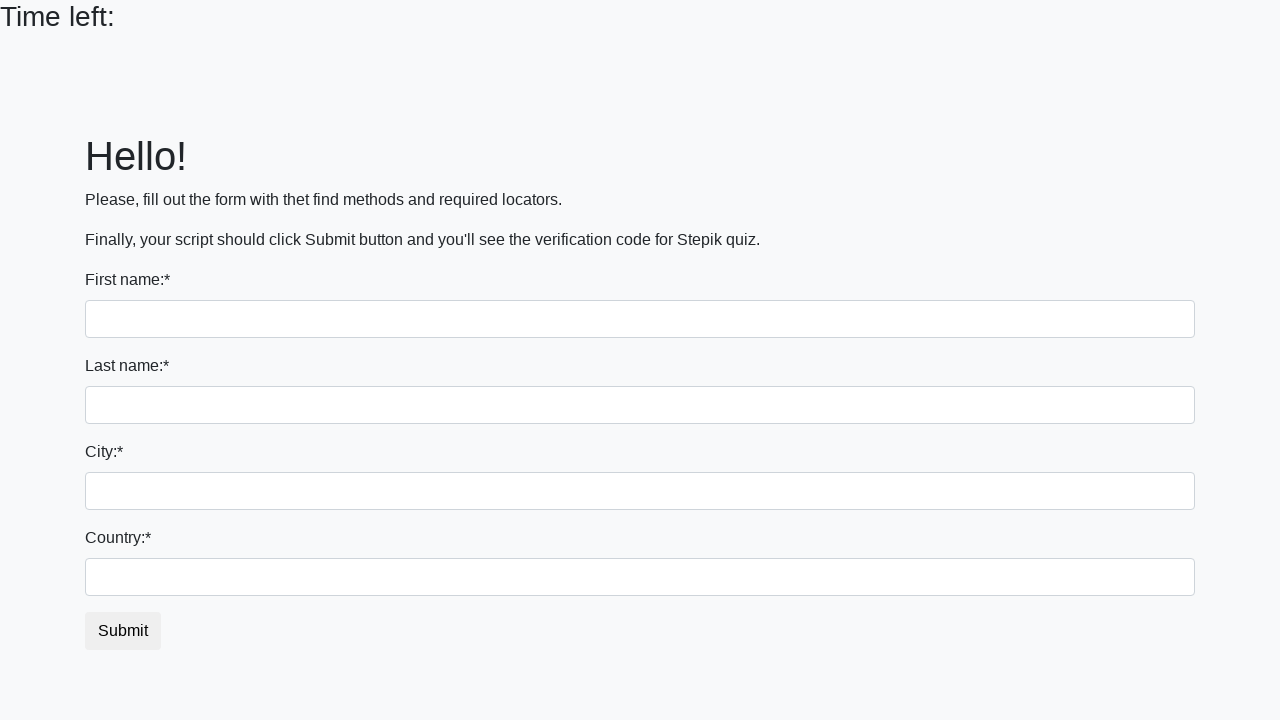

Filled first name field with 'Ivan' on input
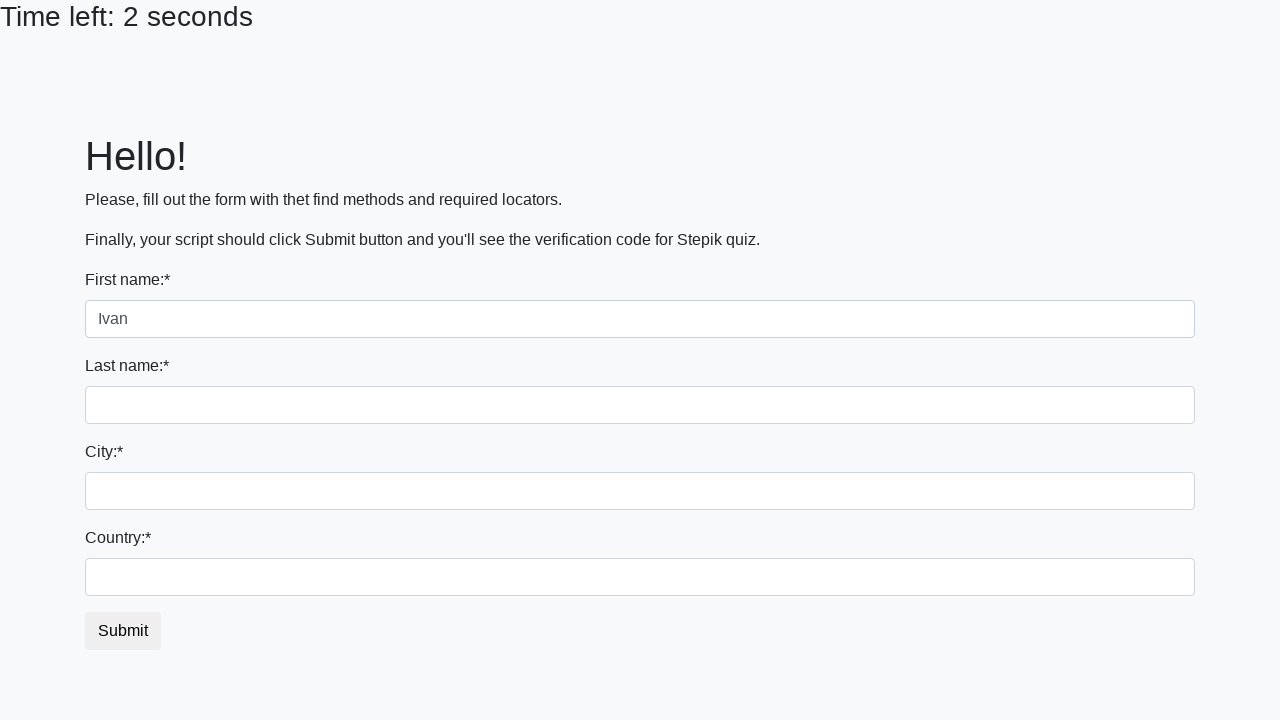

Filled last name field with 'Petrov' on input[name='last_name']
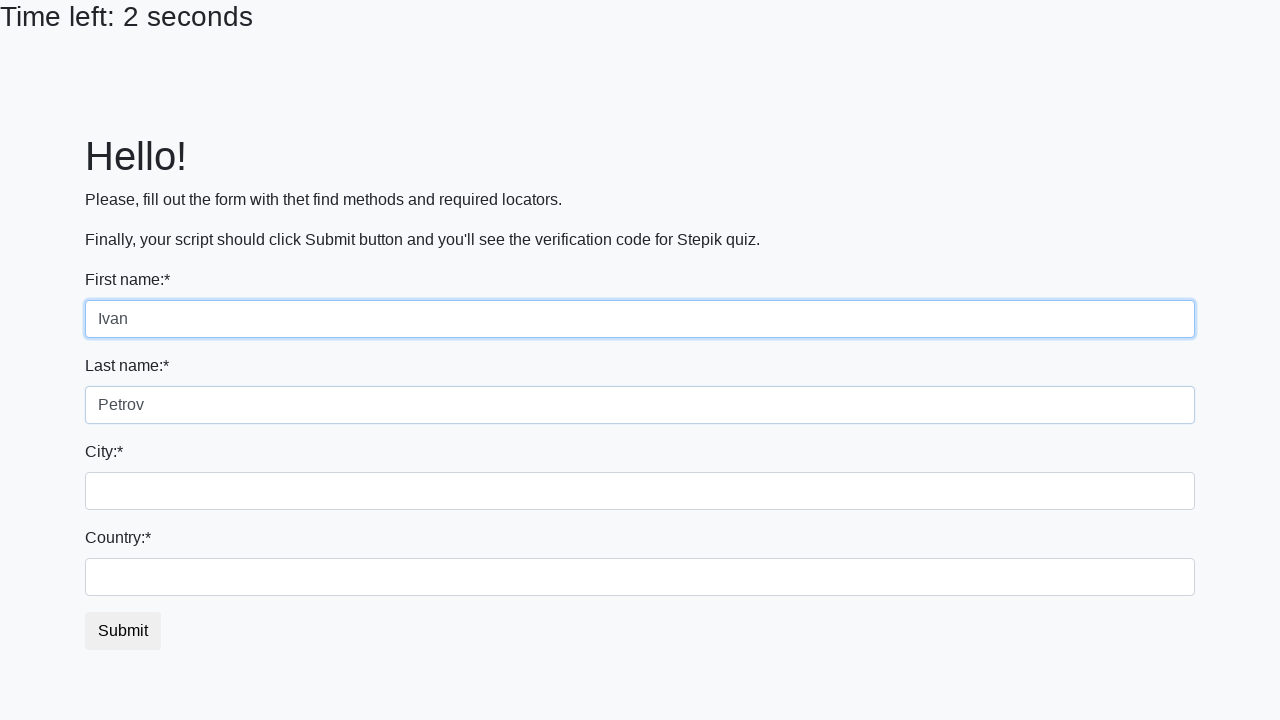

Filled city field with 'Smolensk' on .city
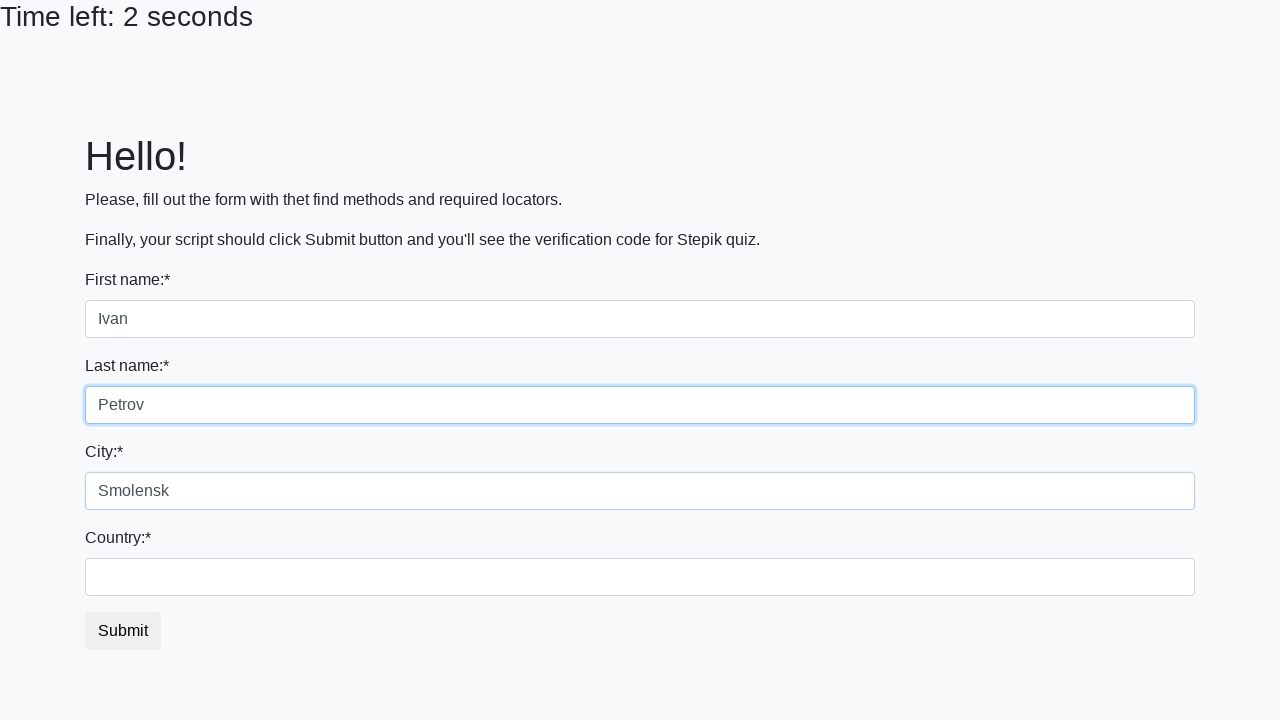

Filled country field with 'Russia' on #country
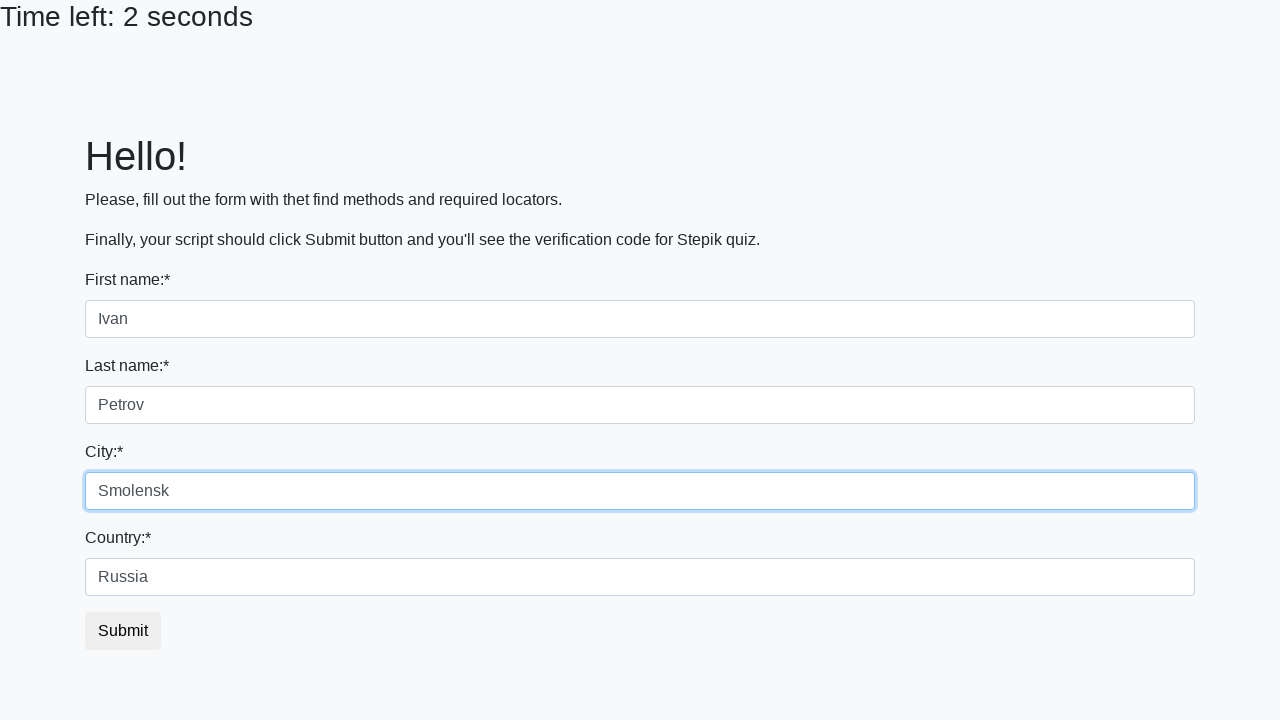

Clicked submit button to submit form at (123, 631) on button.btn
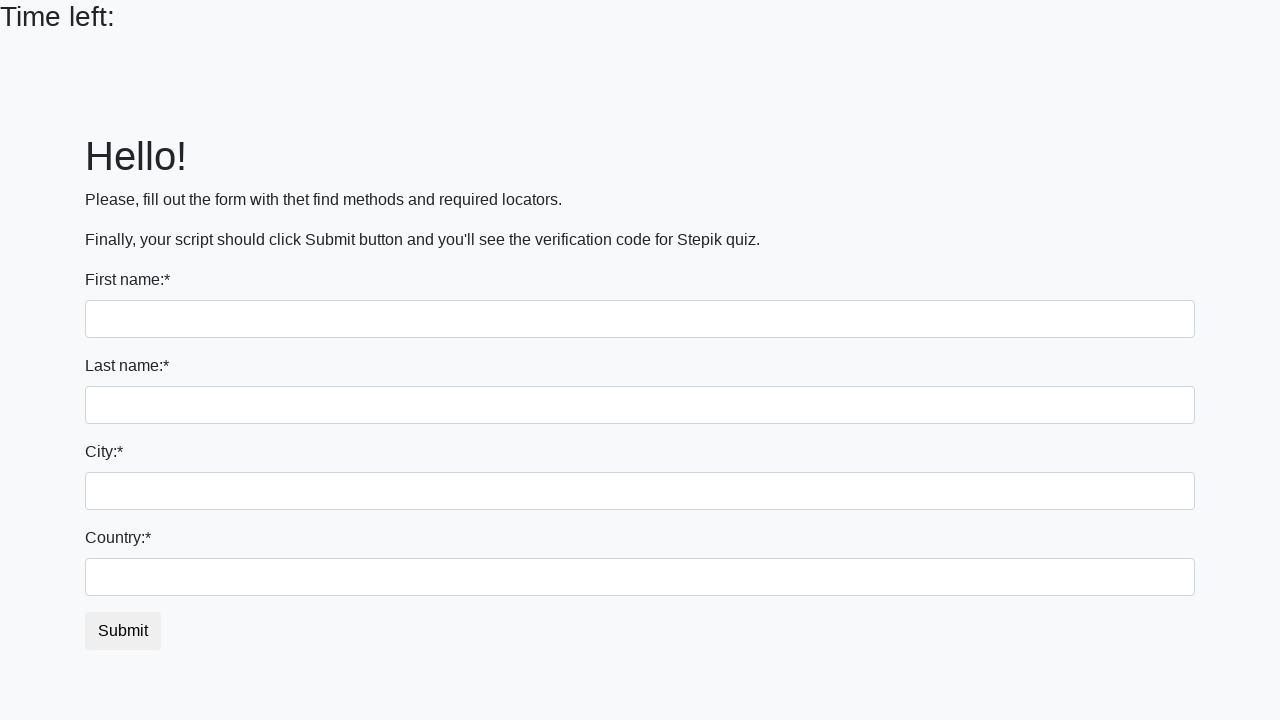

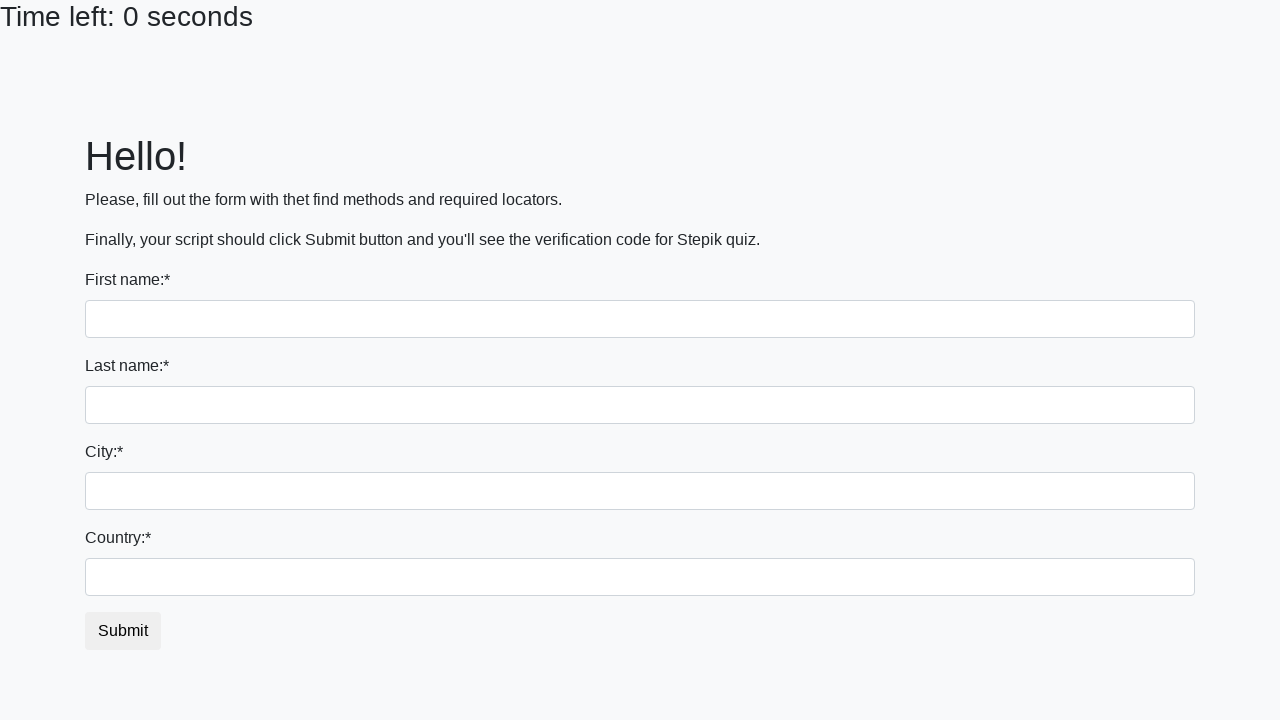